Tests plot zoom interactions by clicking zoom button, performing zoom gesture, and resetting axes.

Starting URL: https://badj.github.io/NZGovDebtTrends2002-2025/

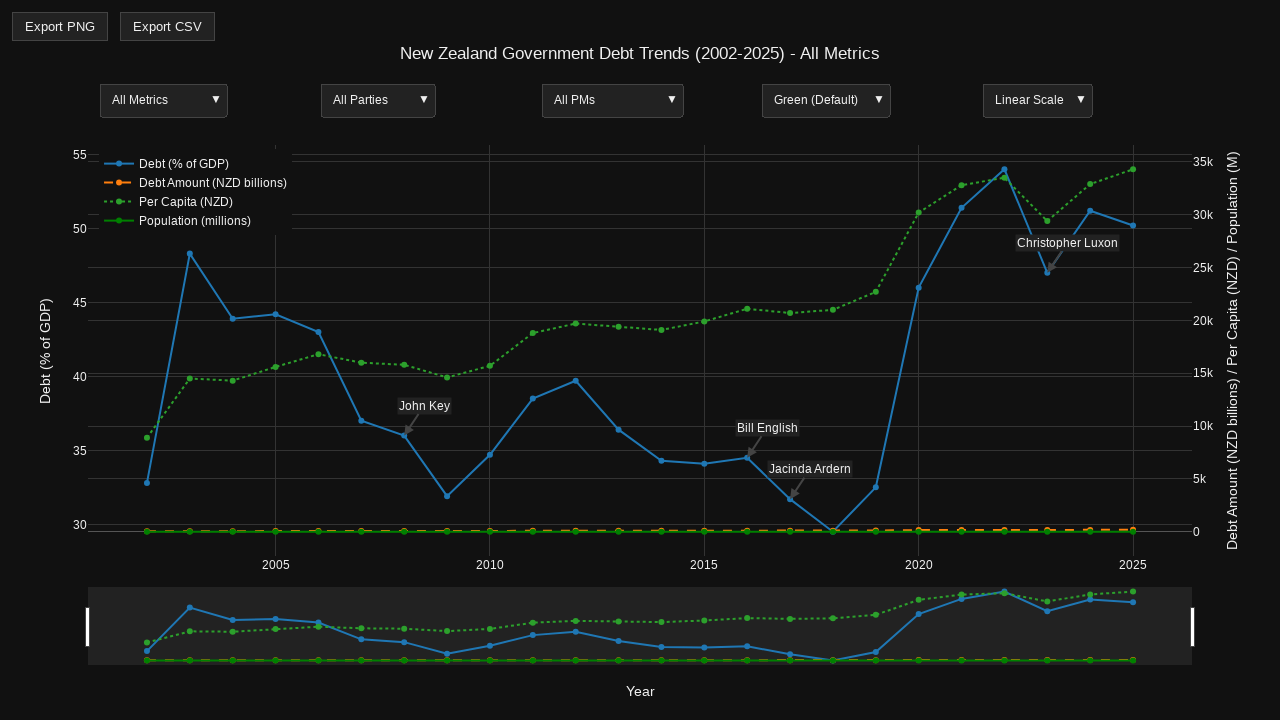

Plot container loaded and visible
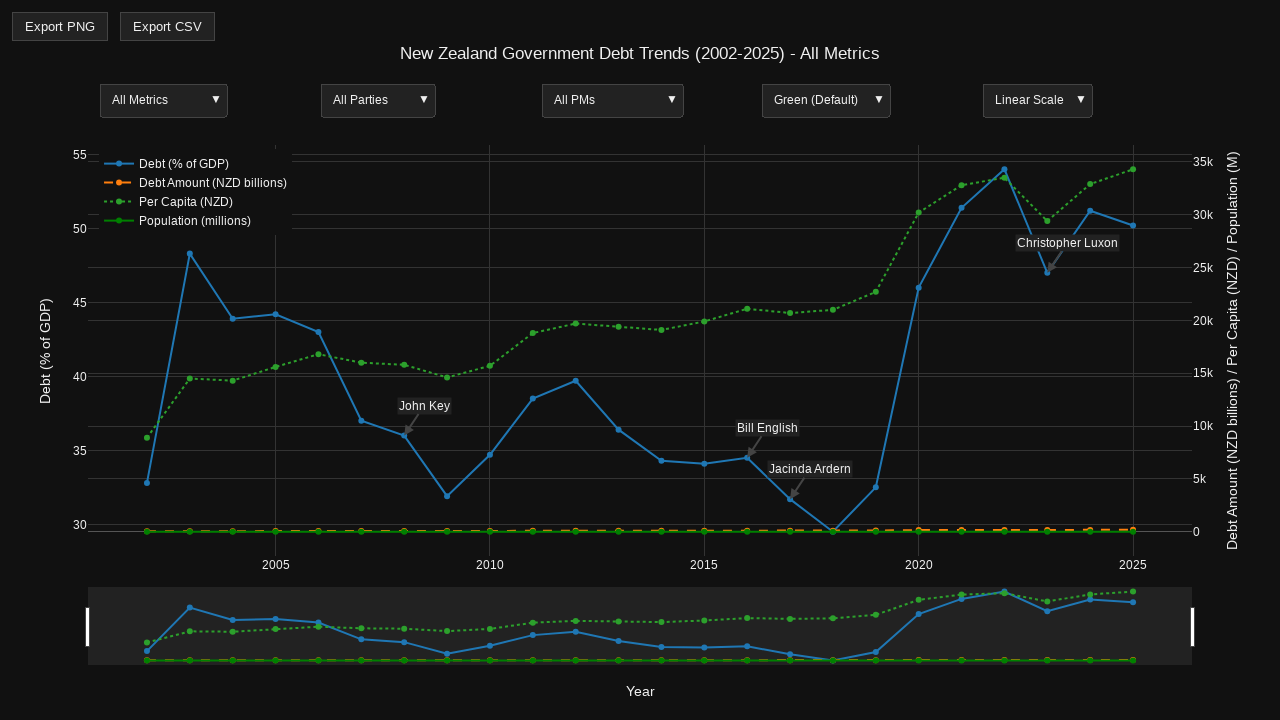

Located plot container element
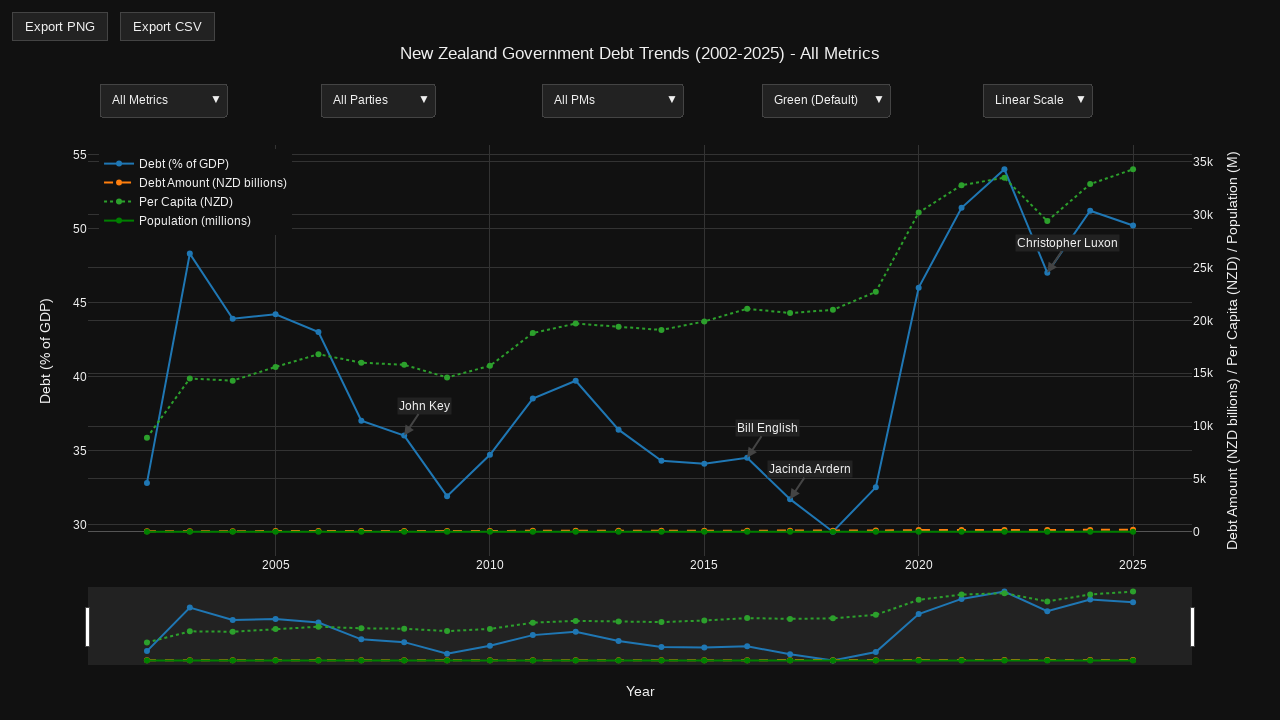

Hovered over plot container to reveal modebar at (640, 370) on .js-plotly-plot
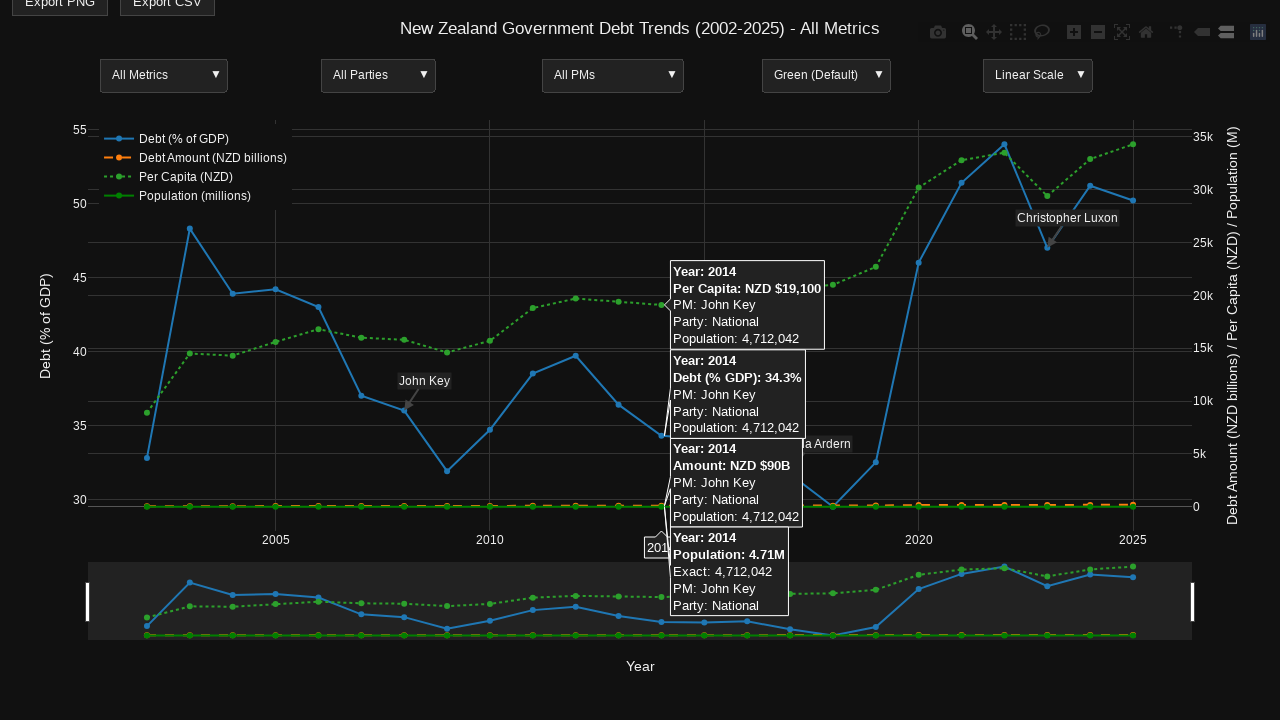

Modebar (plot toolbar) appeared
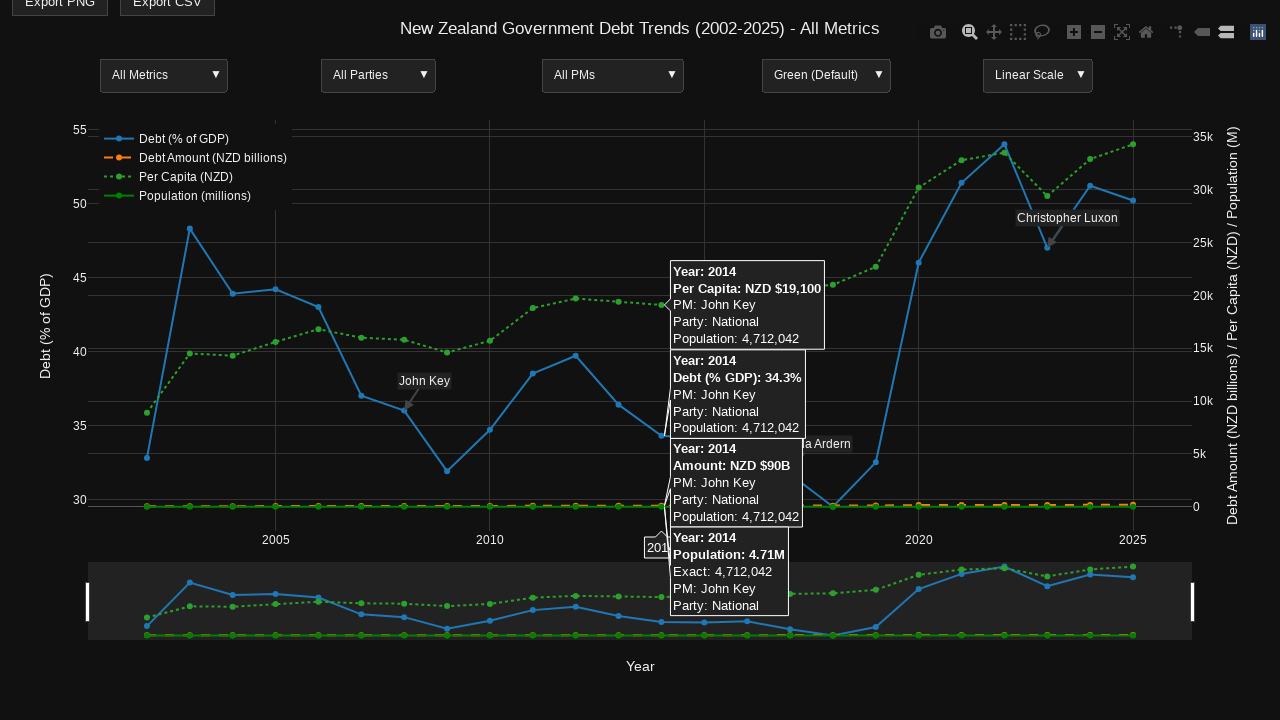

Retrieved plot container dimensions
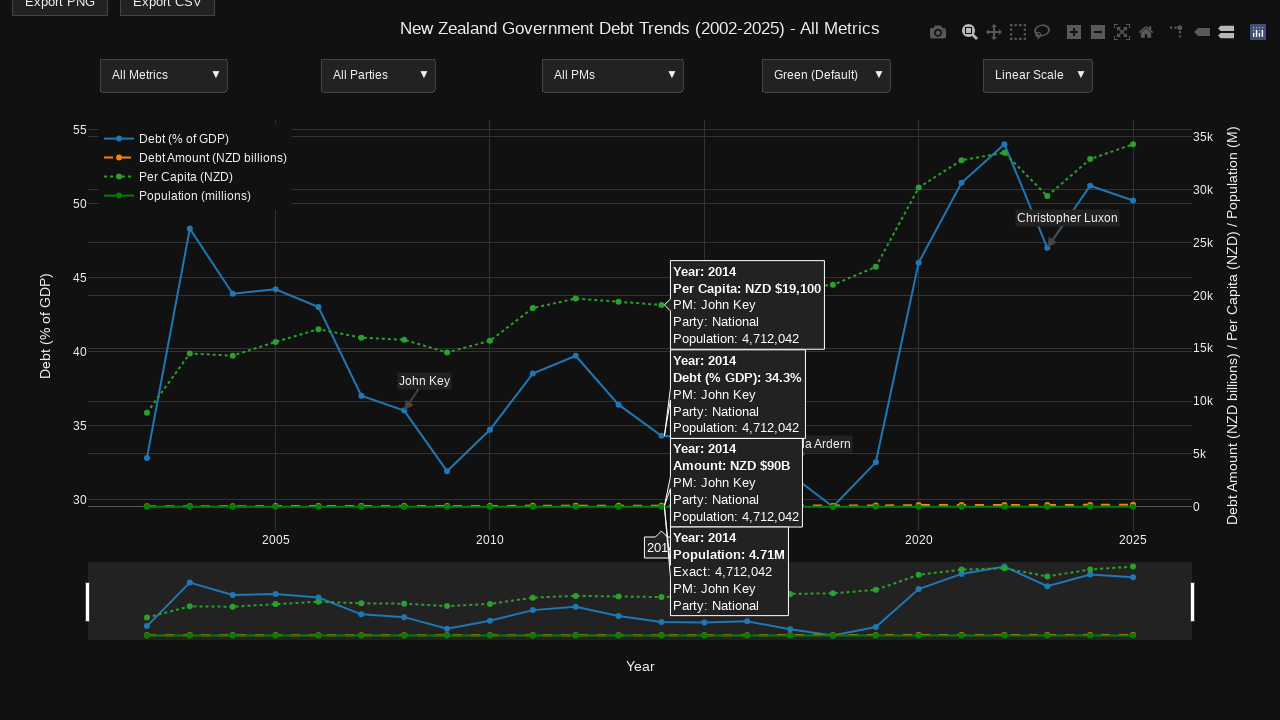

Located zoom button in modebar
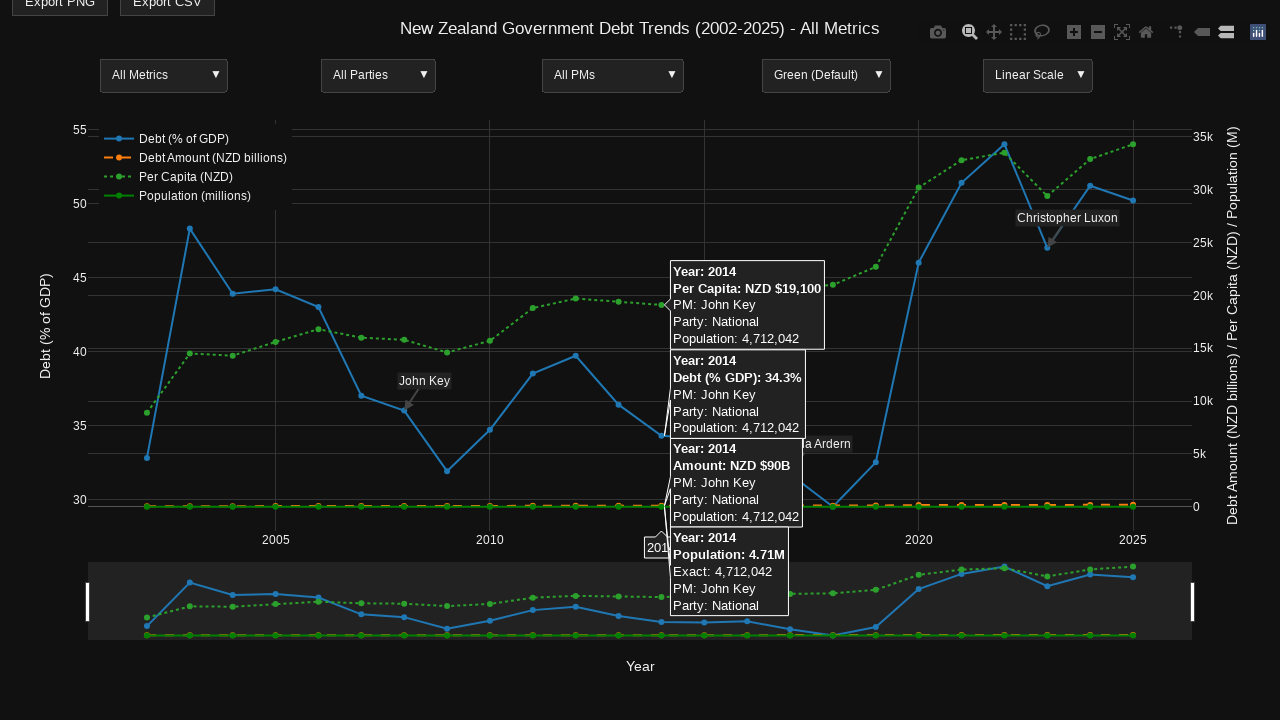

Zoom button is visible and ready
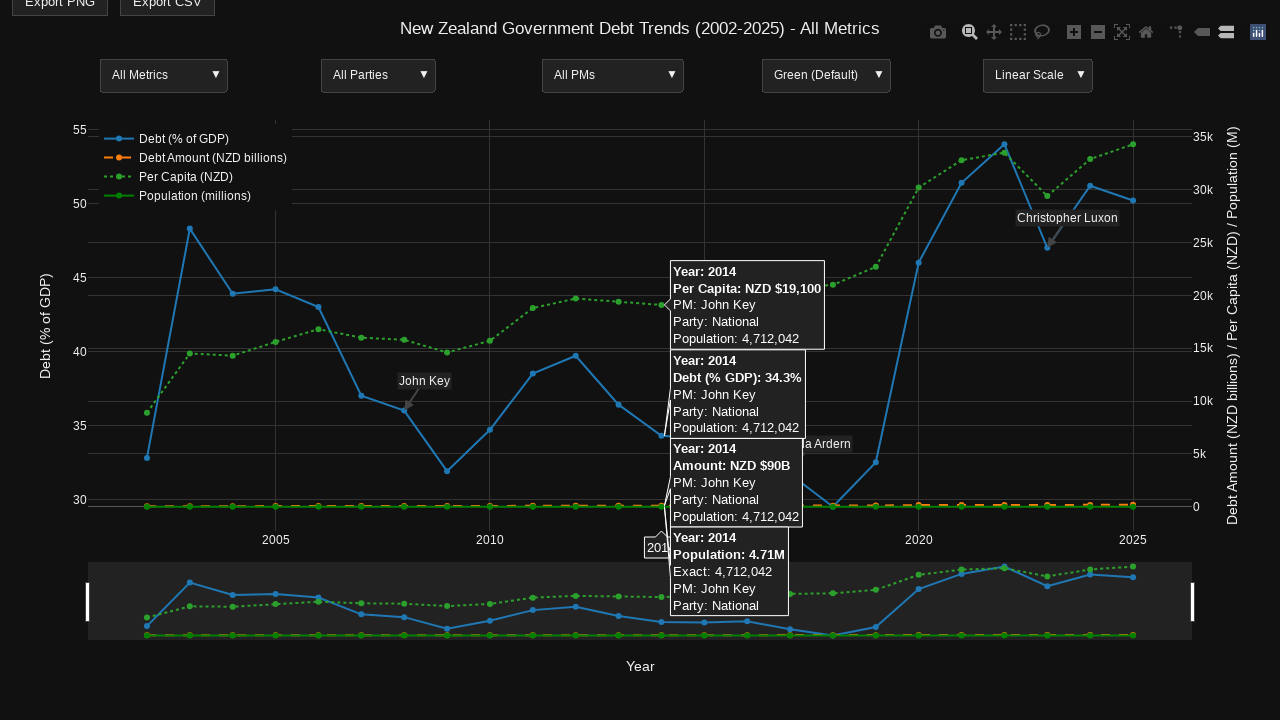

Clicked zoom button to enable zoom mode at (970, 32) on a.modebar-btn[data-attr='dragmode'][data-val='zoom']
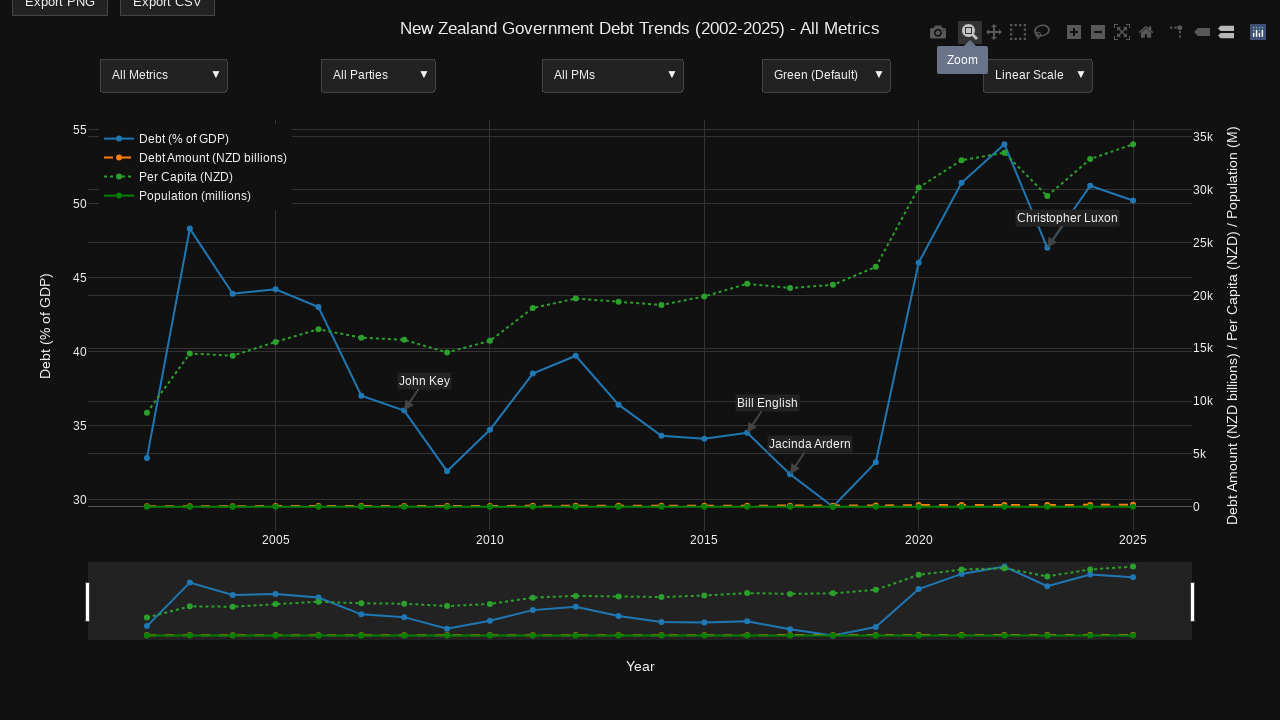

Moved mouse to starting position for zoom gesture at (324, 195)
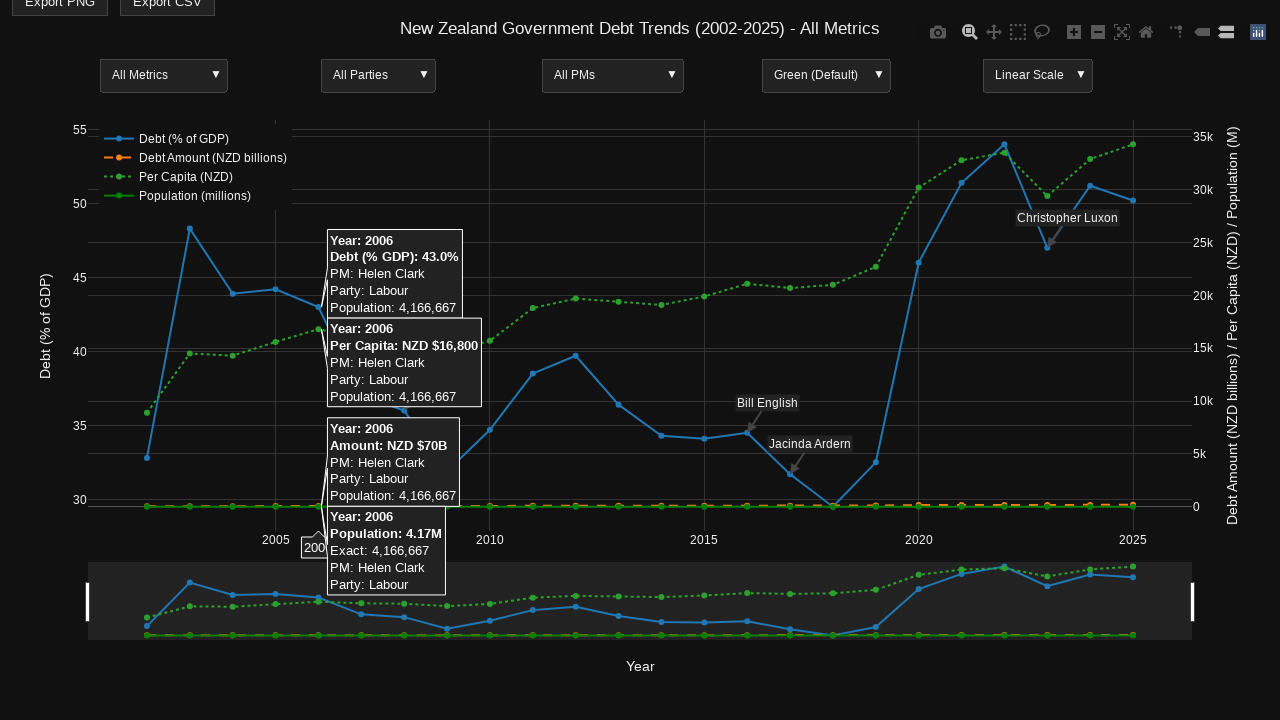

Pressed mouse button down to start zoom drag at (324, 195)
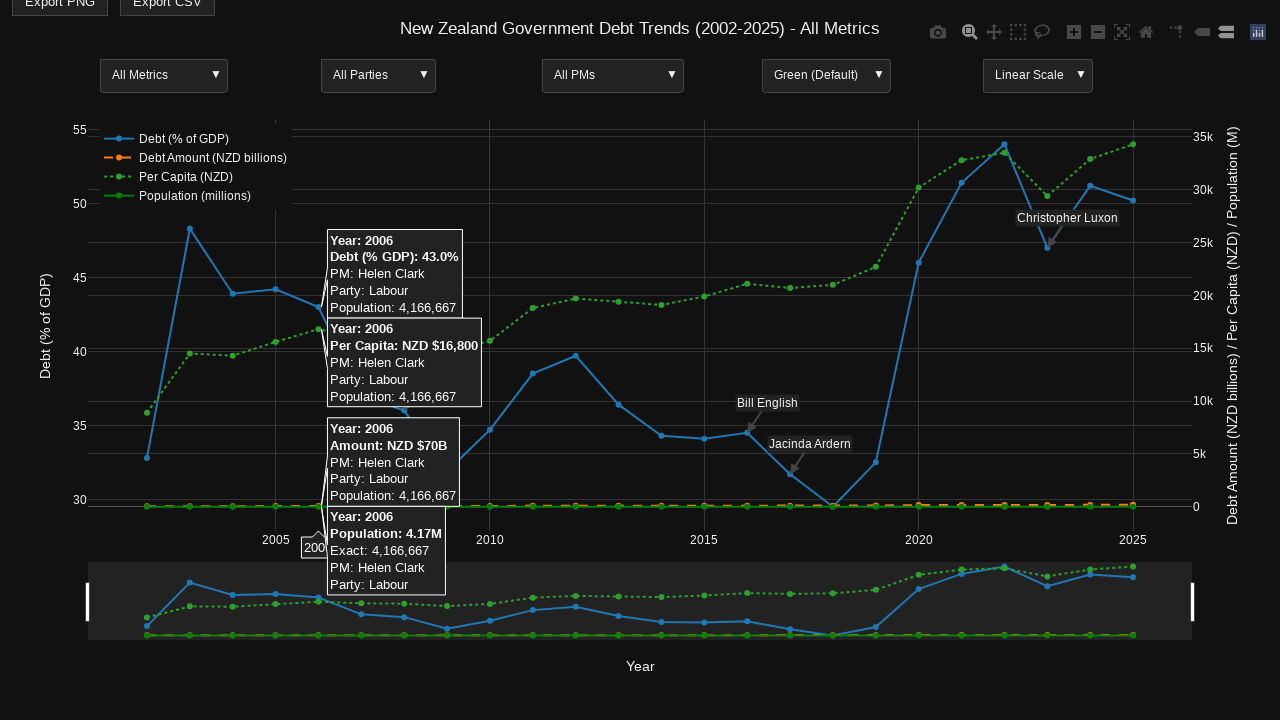

Dragged mouse to ending position for zoom gesture at (956, 545)
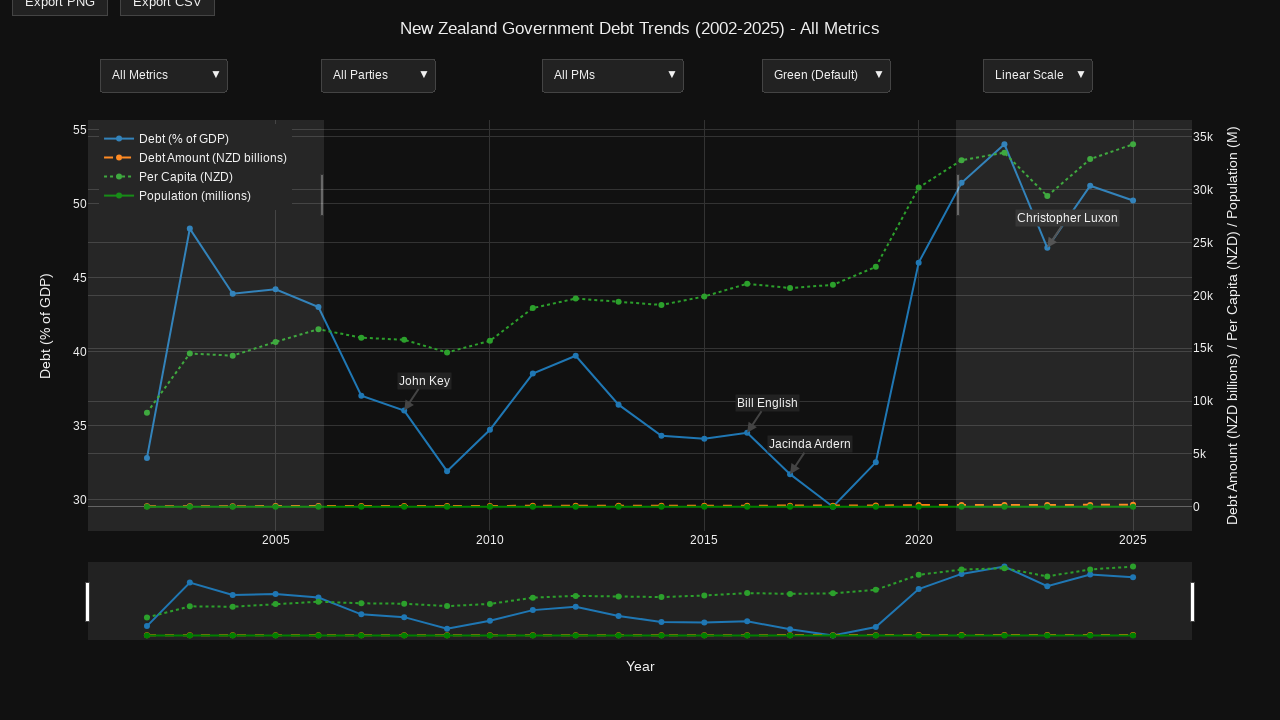

Released mouse button to complete zoom interaction at (956, 545)
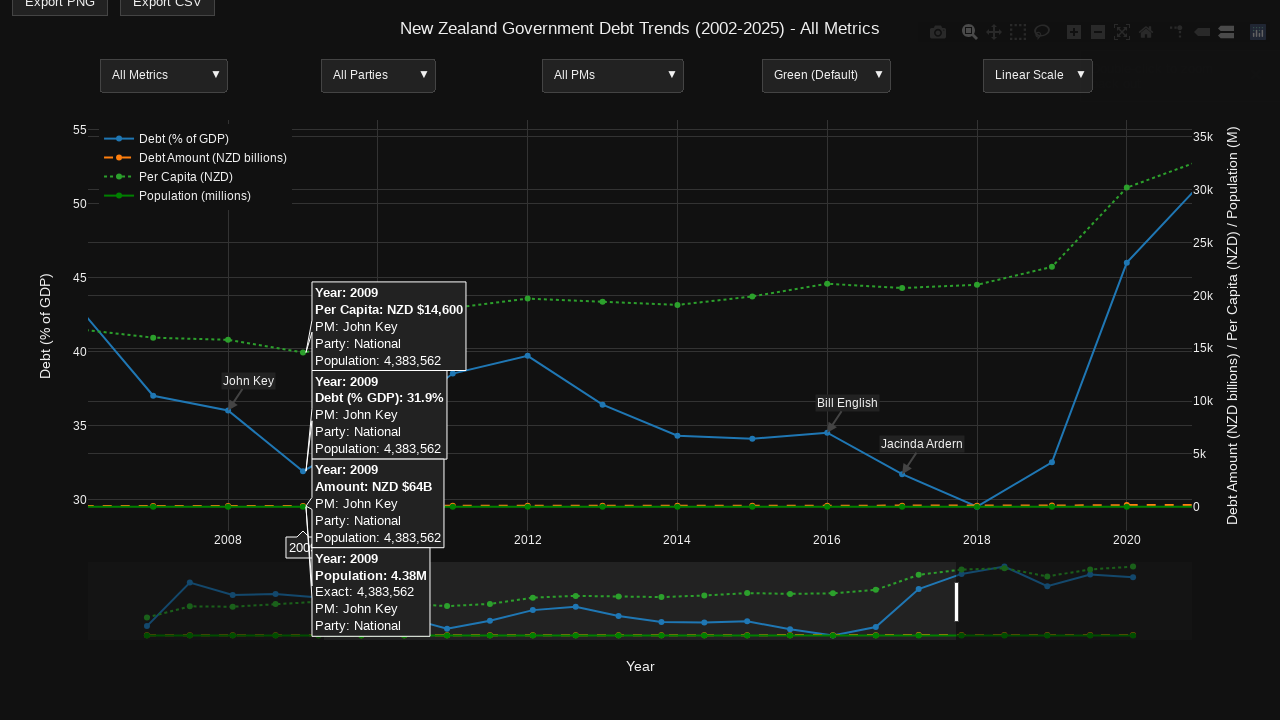

Located reset axes button in modebar
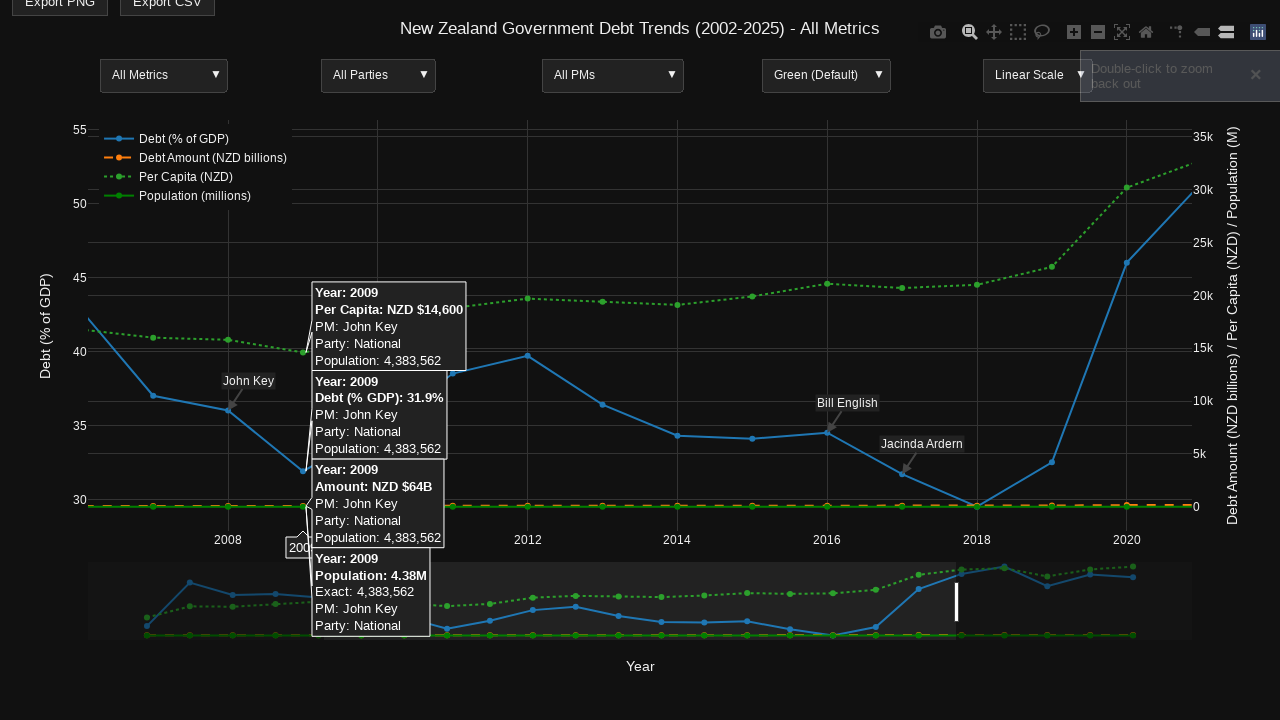

Reset axes button is visible and ready
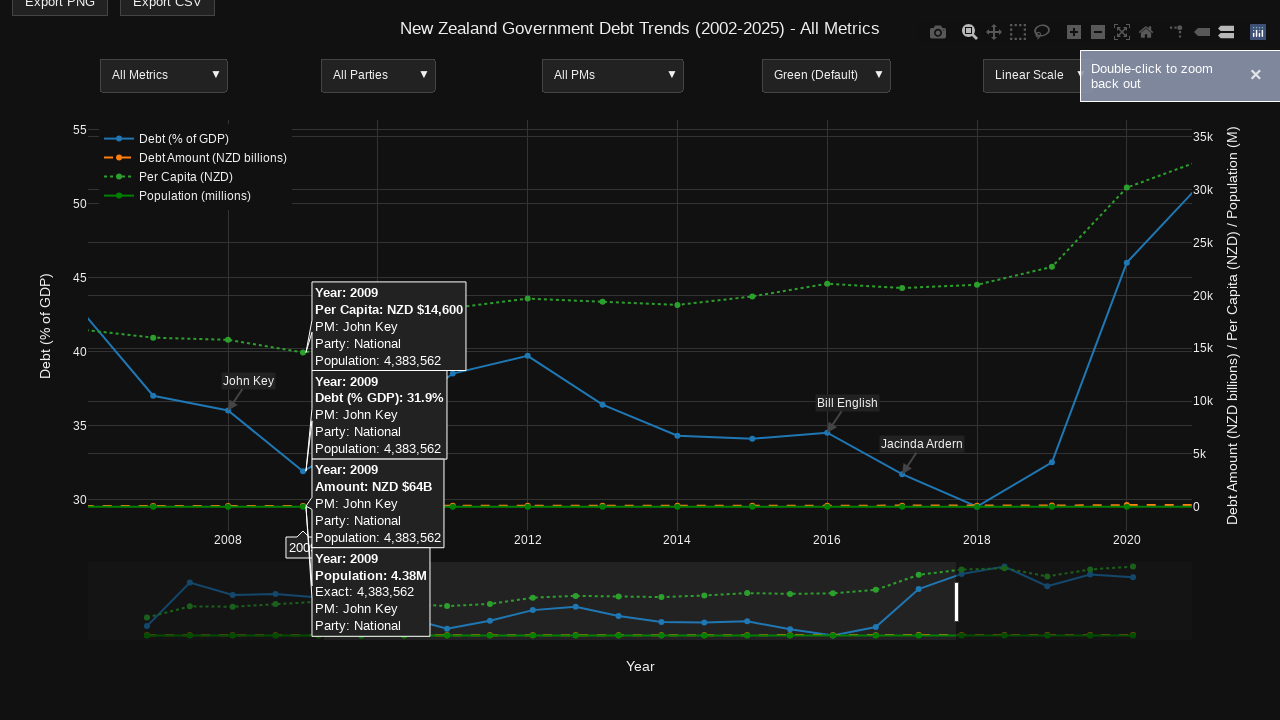

Clicked reset button to restore original axes at (1146, 32) on a.modebar-btn[data-attr='zoom'][data-val='reset']
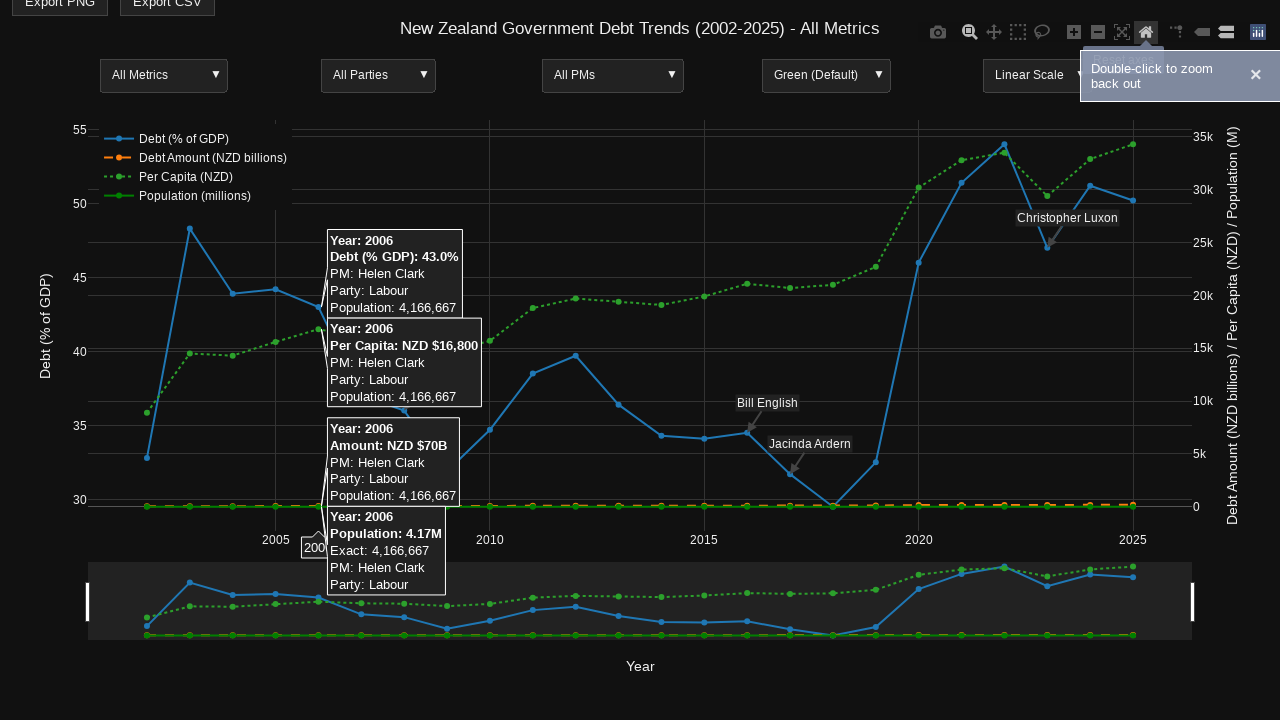

Plot remains visible after all zoom interactions
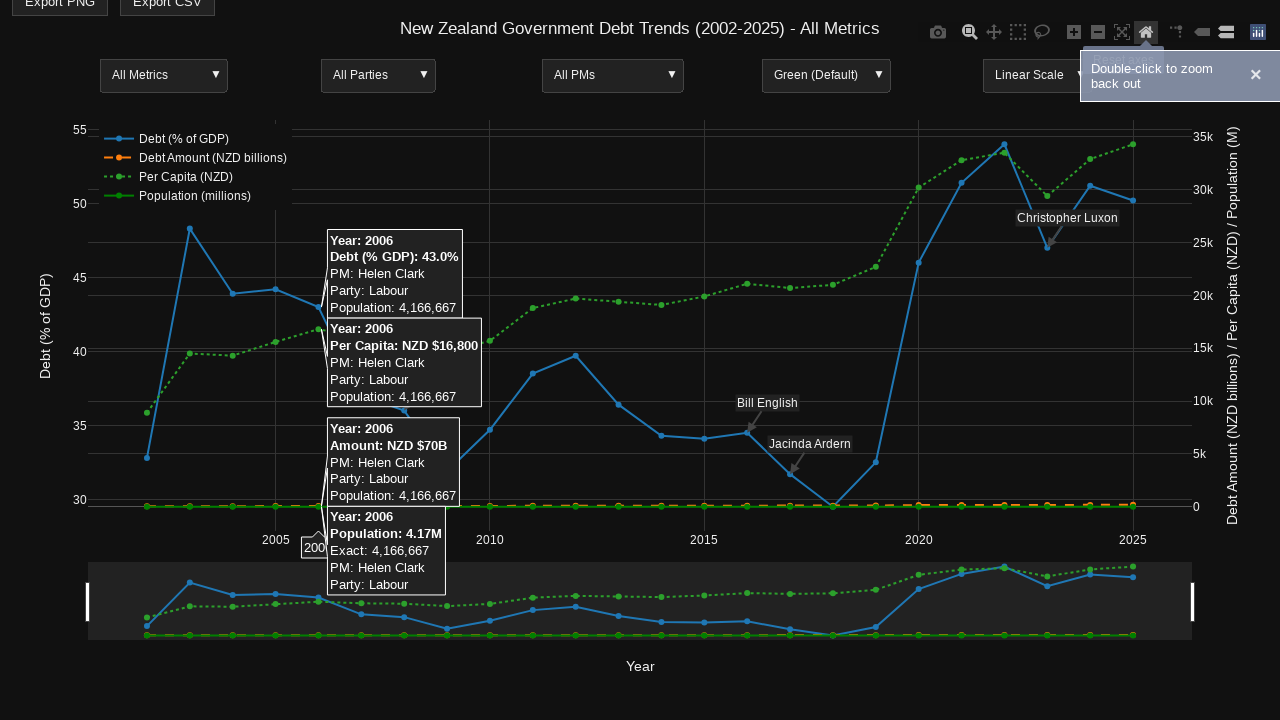

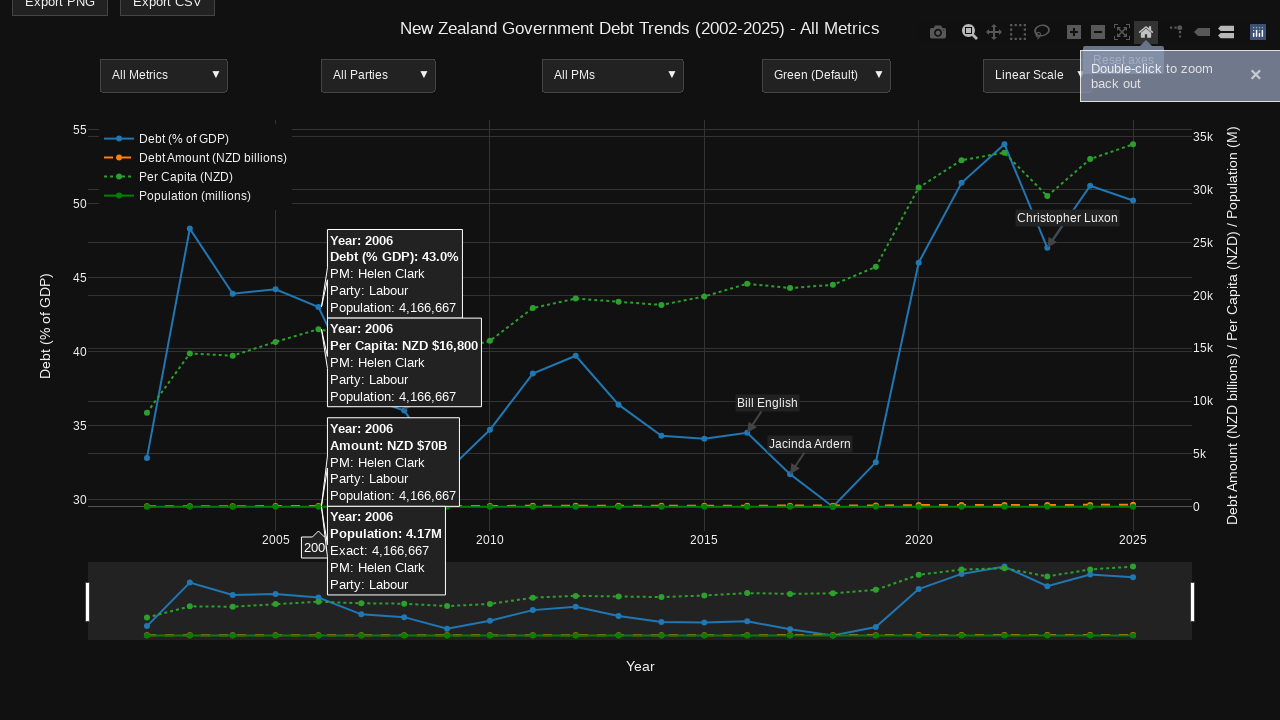